Tests the contact form functionality by filling out contact details and sending a message

Starting URL: https://www.demoblaze.com/index.html

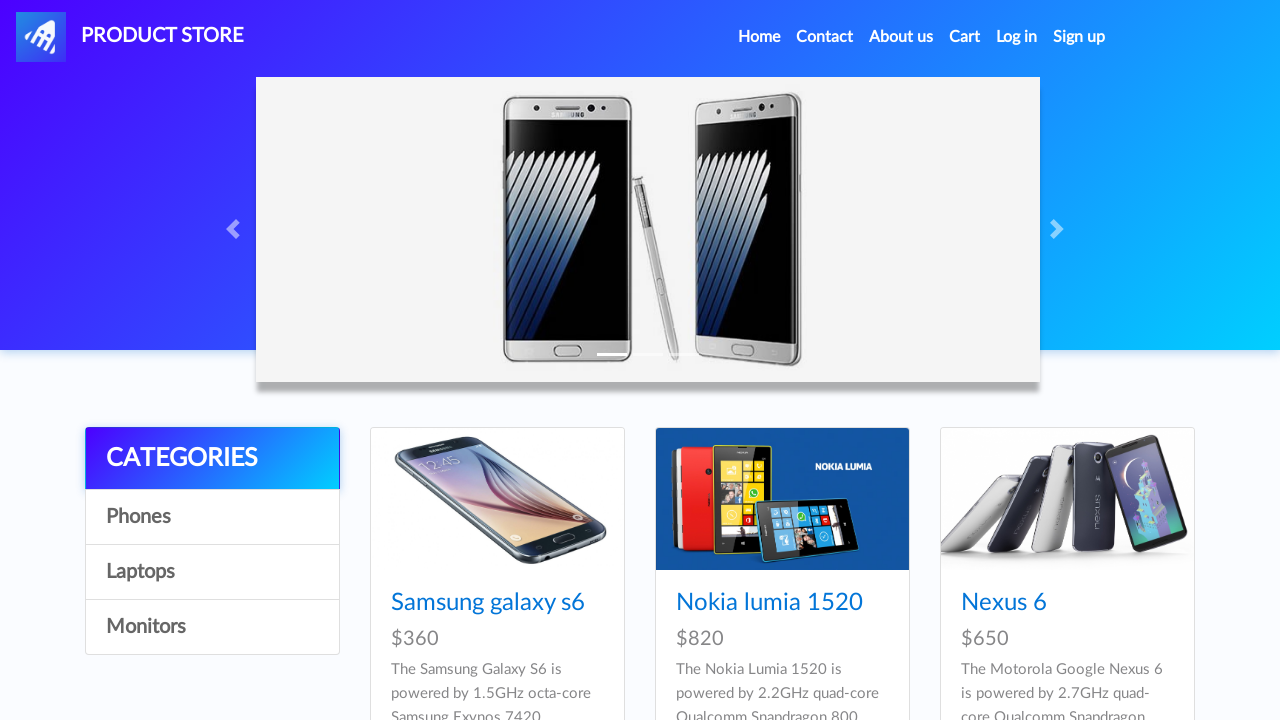

Clicked Contact link to open contact form at (825, 37) on xpath=//a[normalize-space()='Contact']
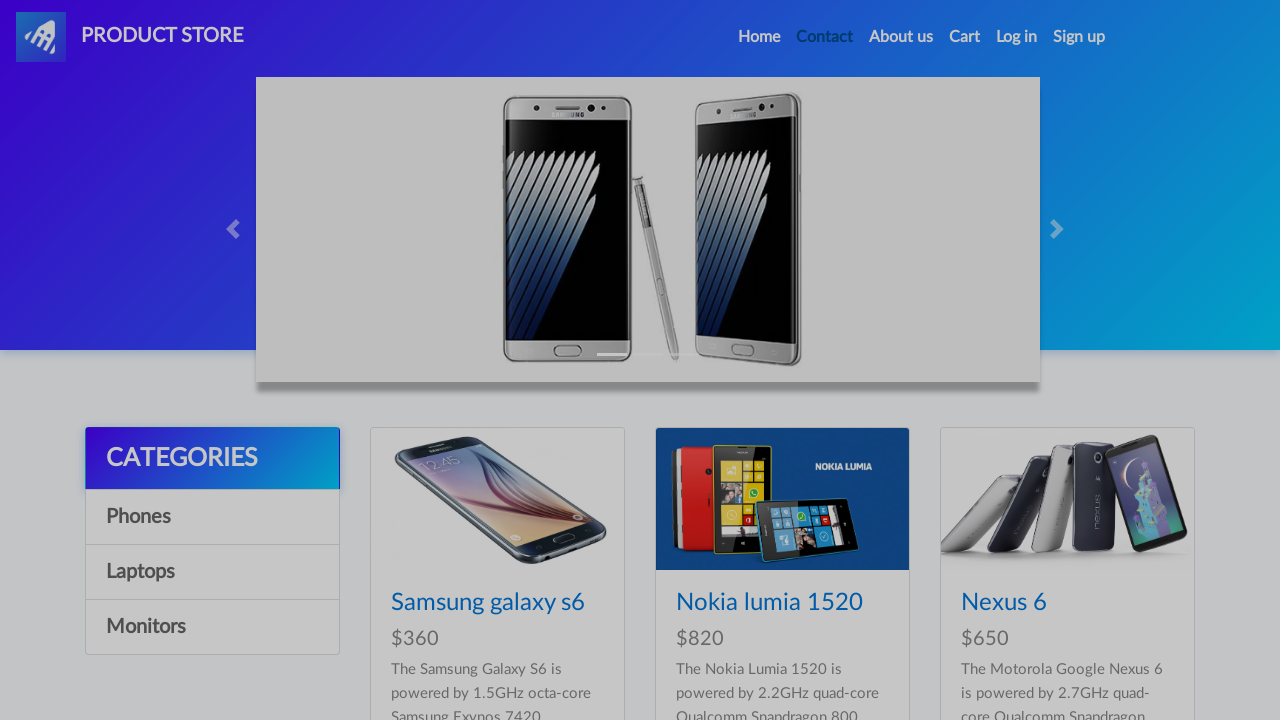

Contact form modal appeared with email field visible
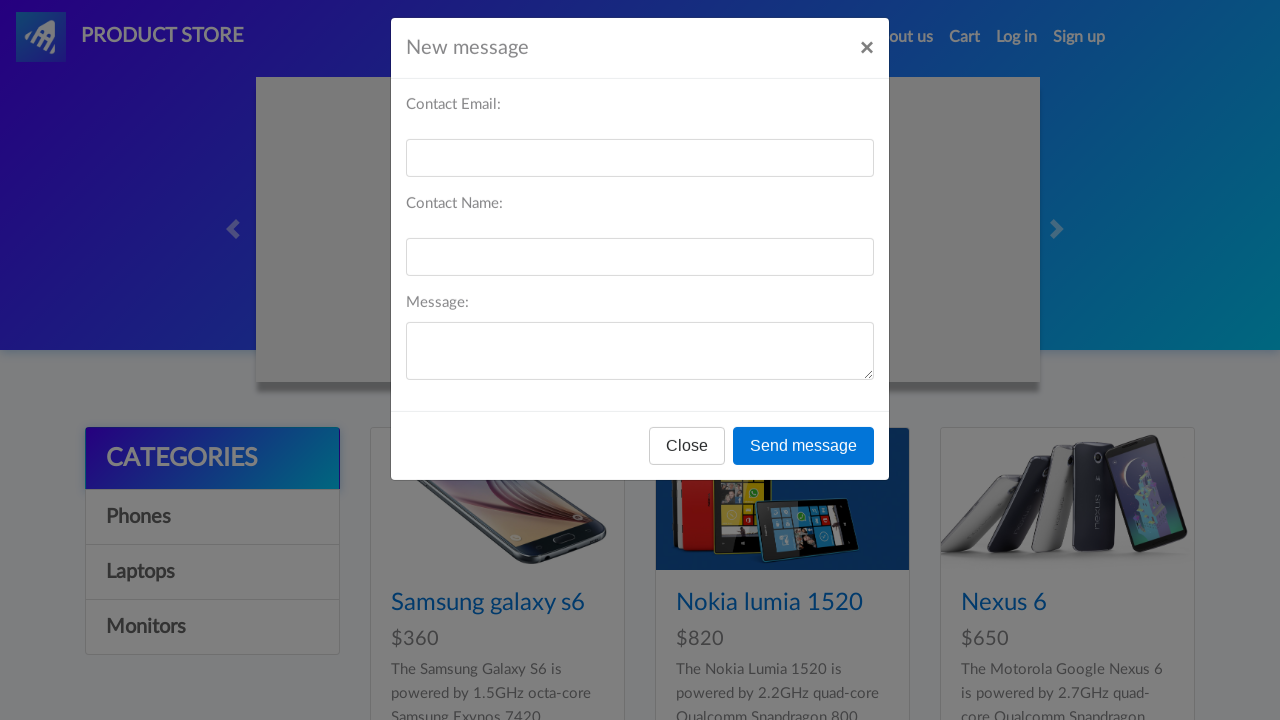

Filled contact email field with 'testuser247@example.com' on #recipient-email
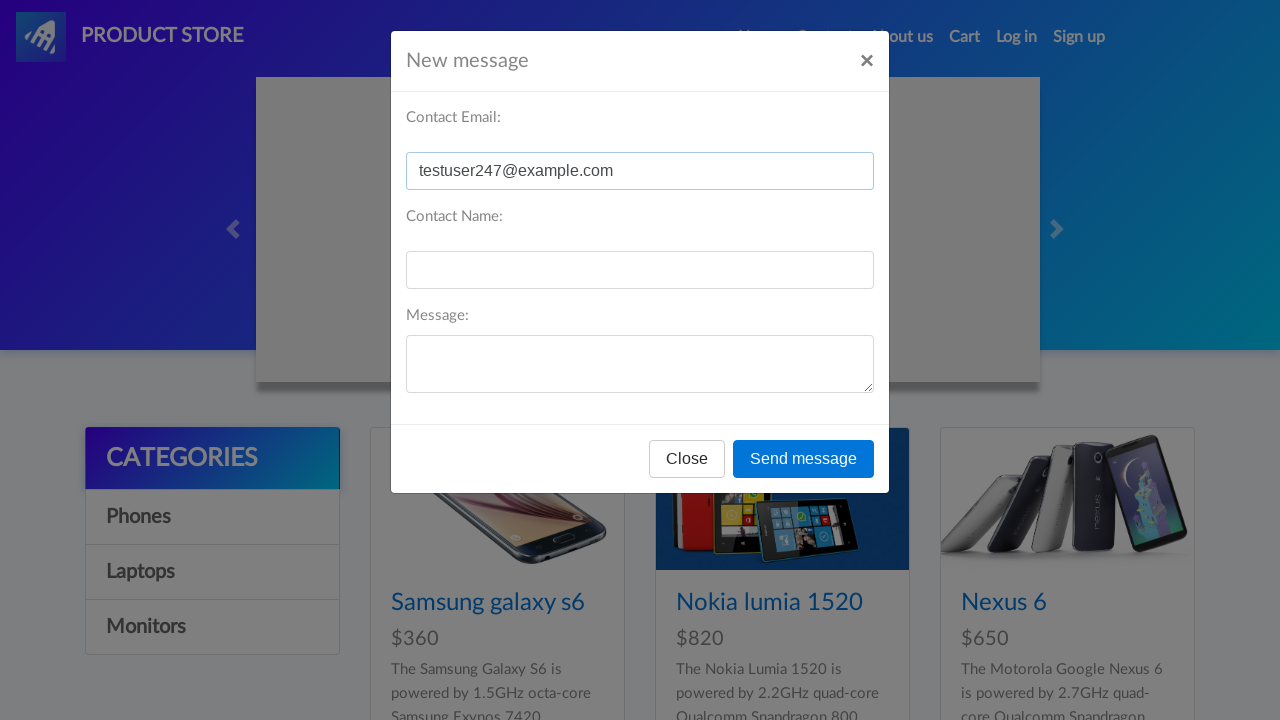

Filled contact name field with 'test_user_89' on #recipient-name
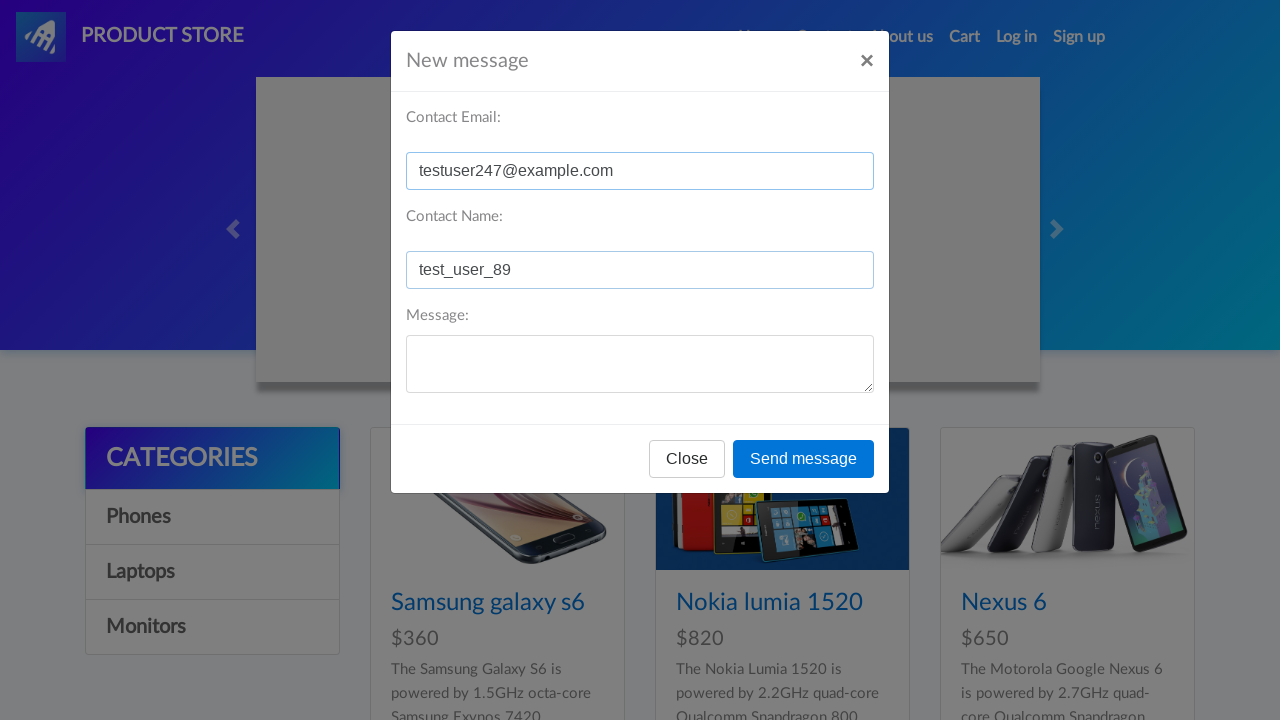

Filled message field with test message on #message-text
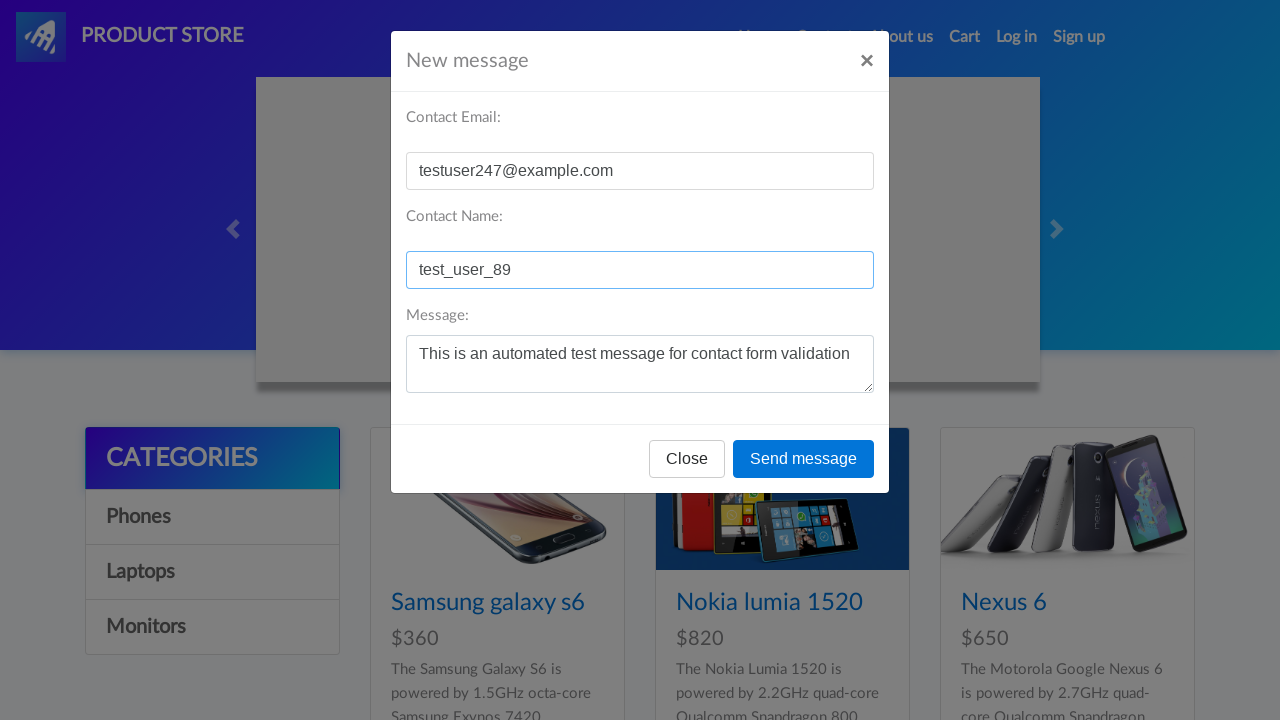

Clicked Send message button to submit contact form at (804, 459) on xpath=//button[normalize-space()='Send message']
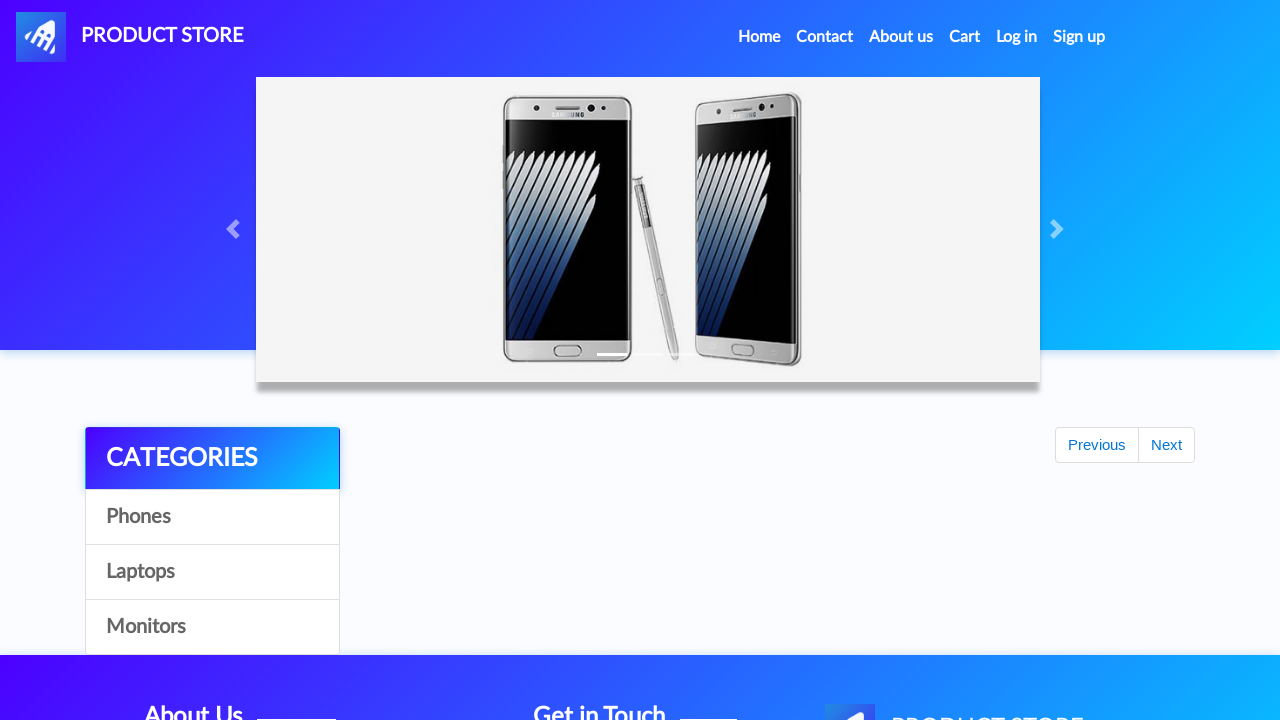

Accepted alert dialog after sending message
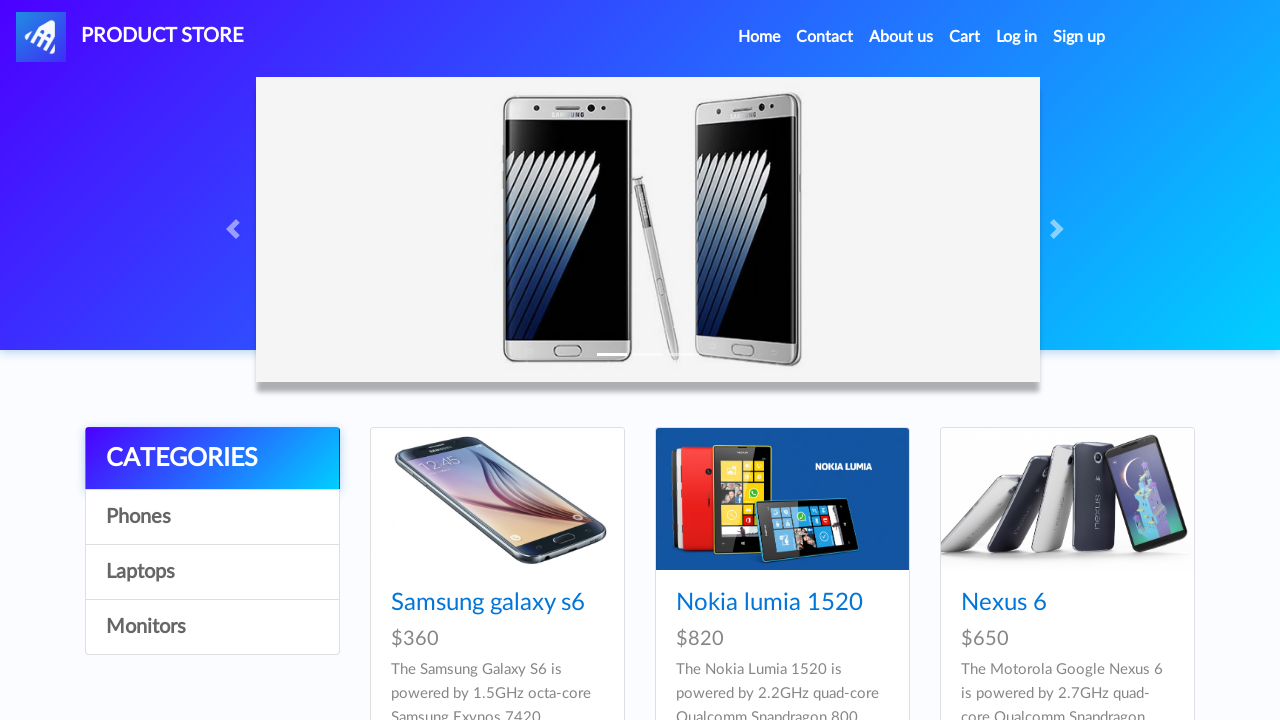

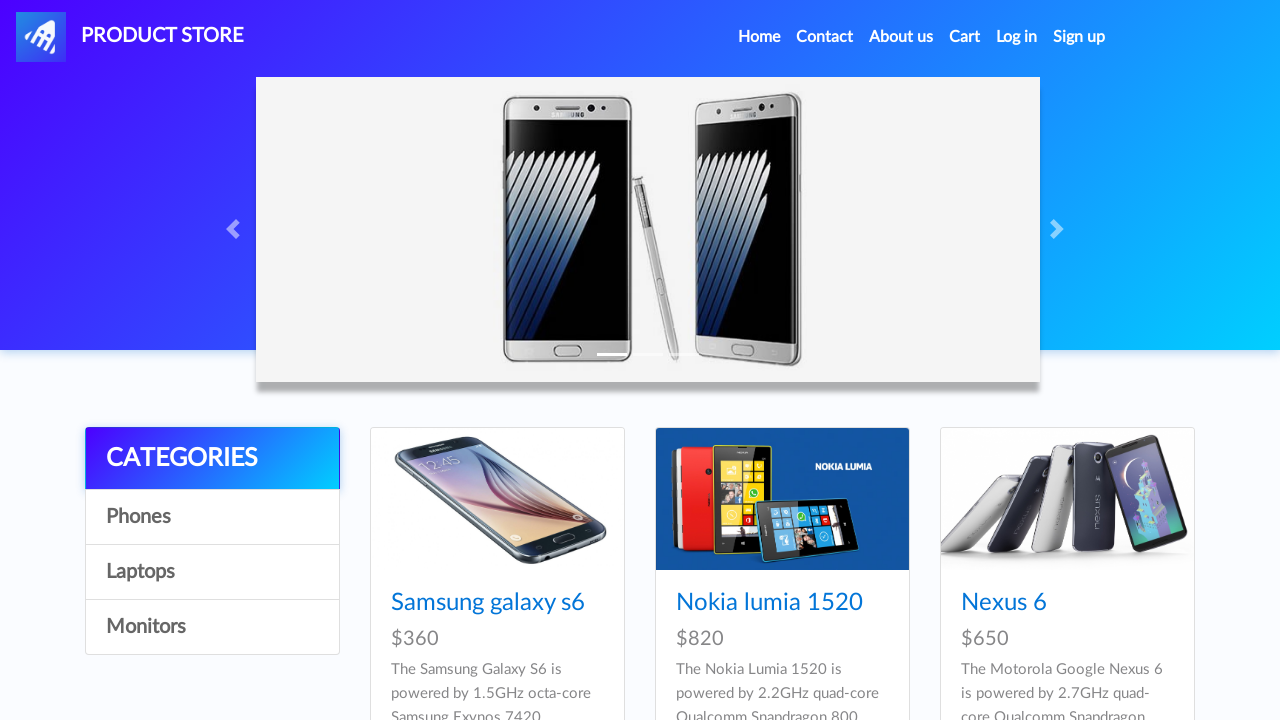